Navigates to Rahul Shetty Academy website and verifies the page loads by checking the title is present

Starting URL: https://rahulshettyacademy.com/

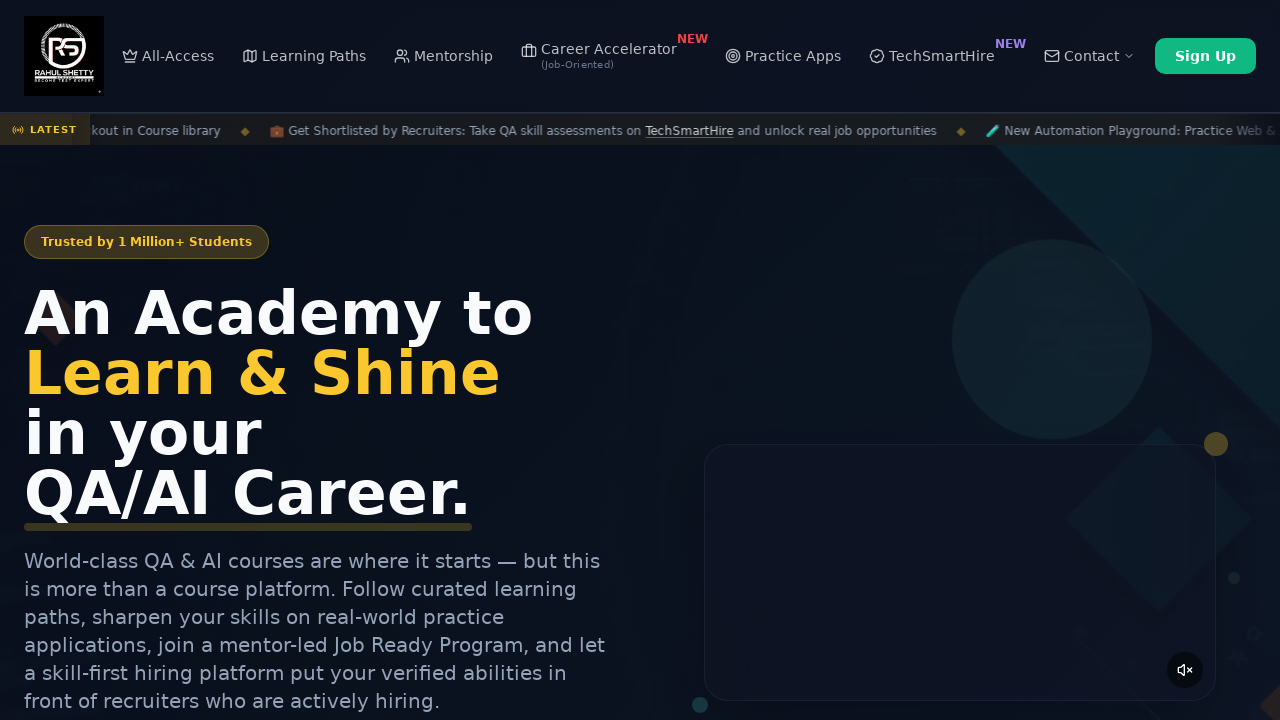

Waited for page DOM content to load
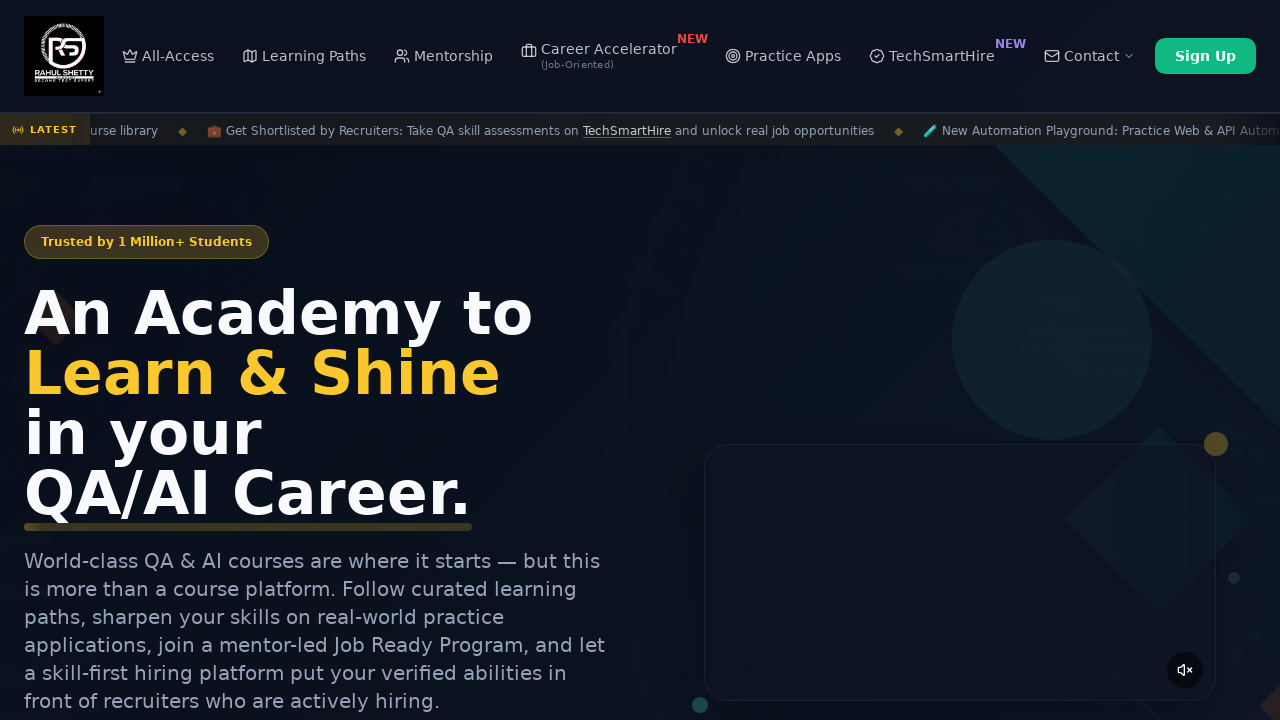

Retrieved page title: 'Rahul Shetty Academy | QA Automation, Playwright, AI Testing & Online Training'
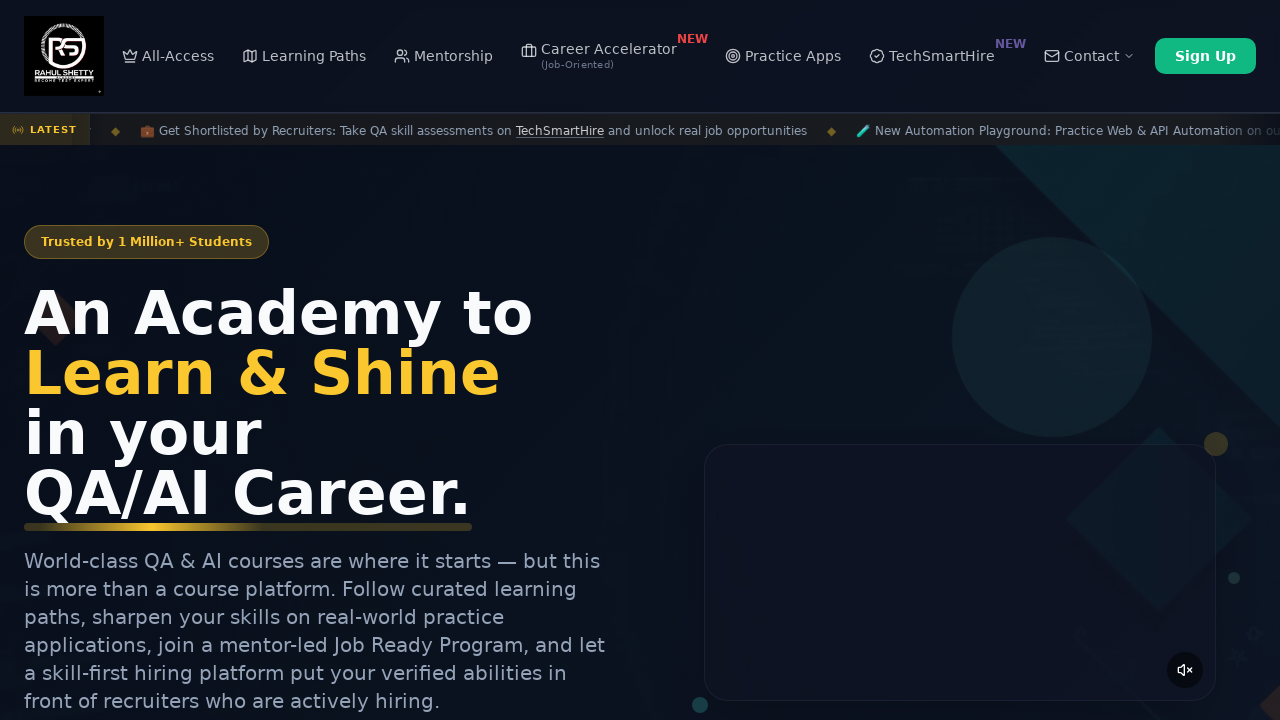

Verified page title is not empty
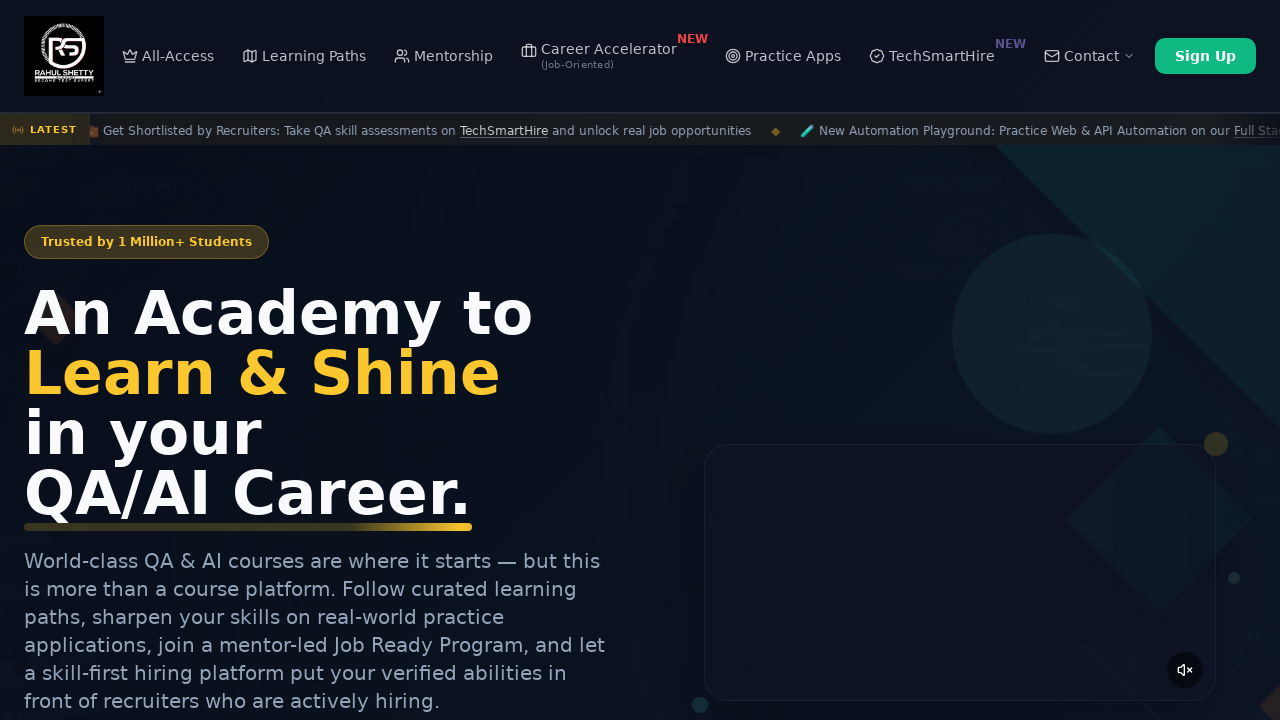

Retrieved current URL: 'https://rahulshettyacademy.com/'
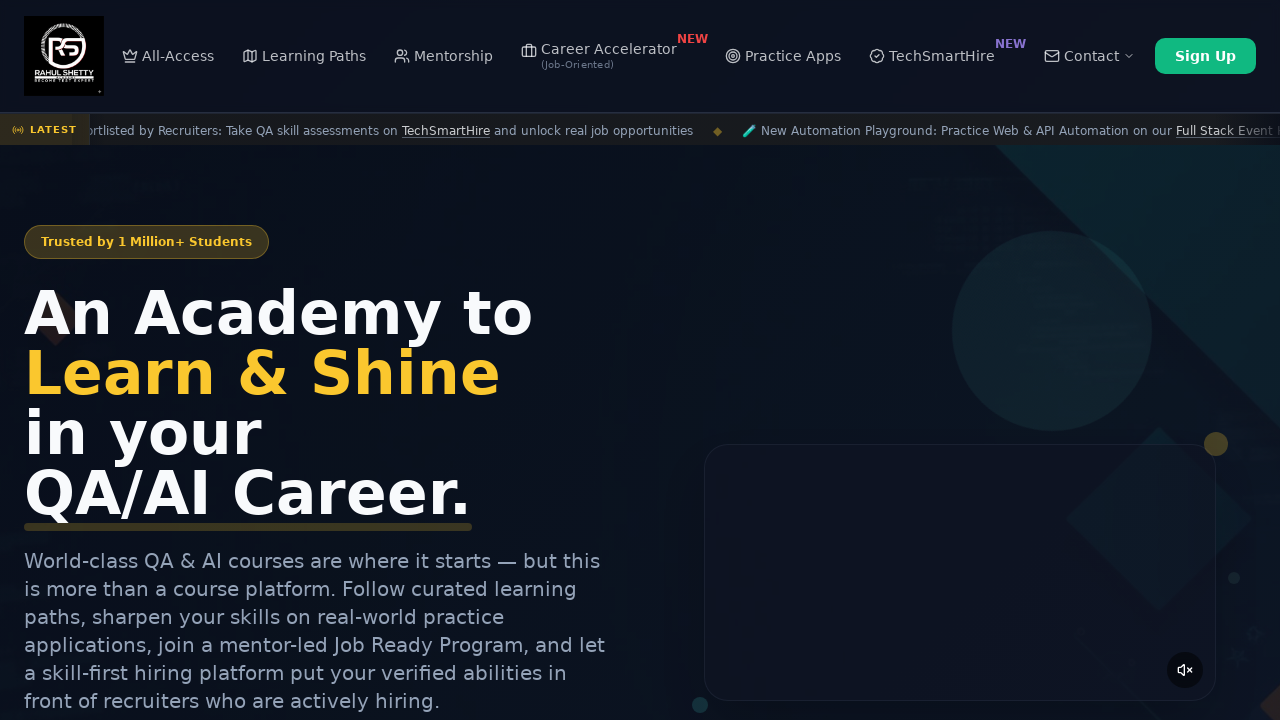

Verified page URL contains 'rahulshettyacademy.com'
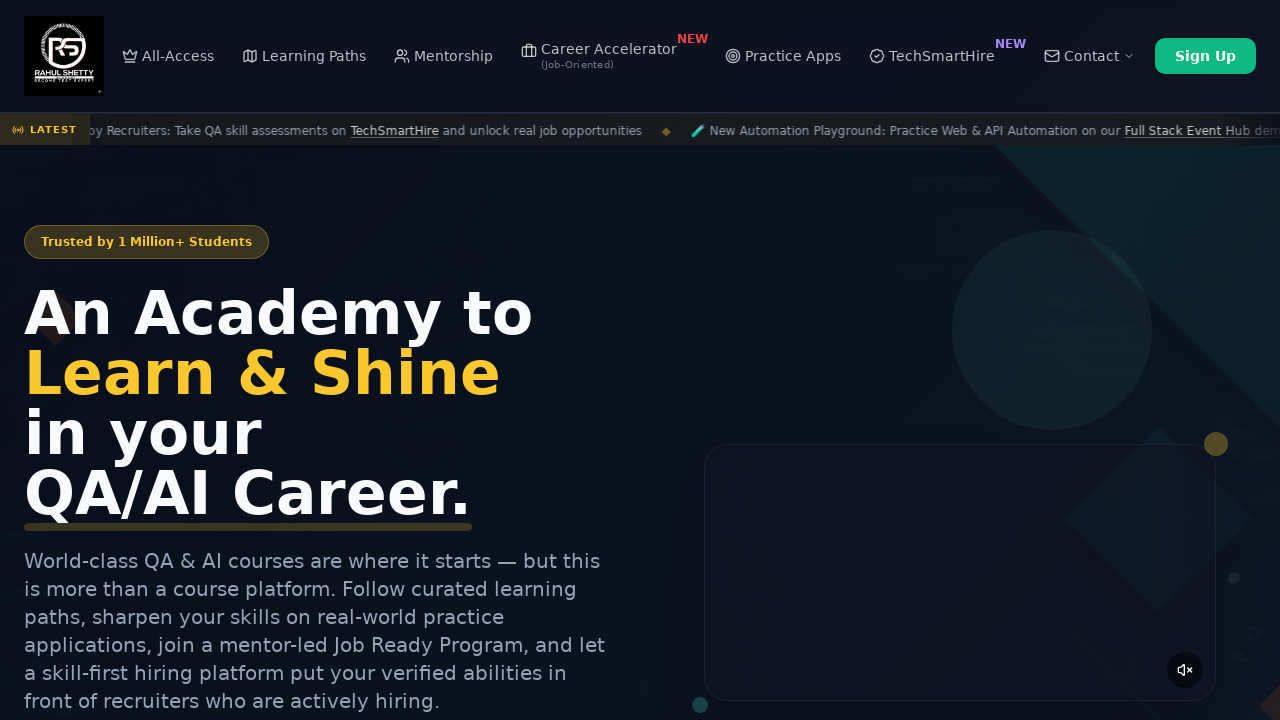

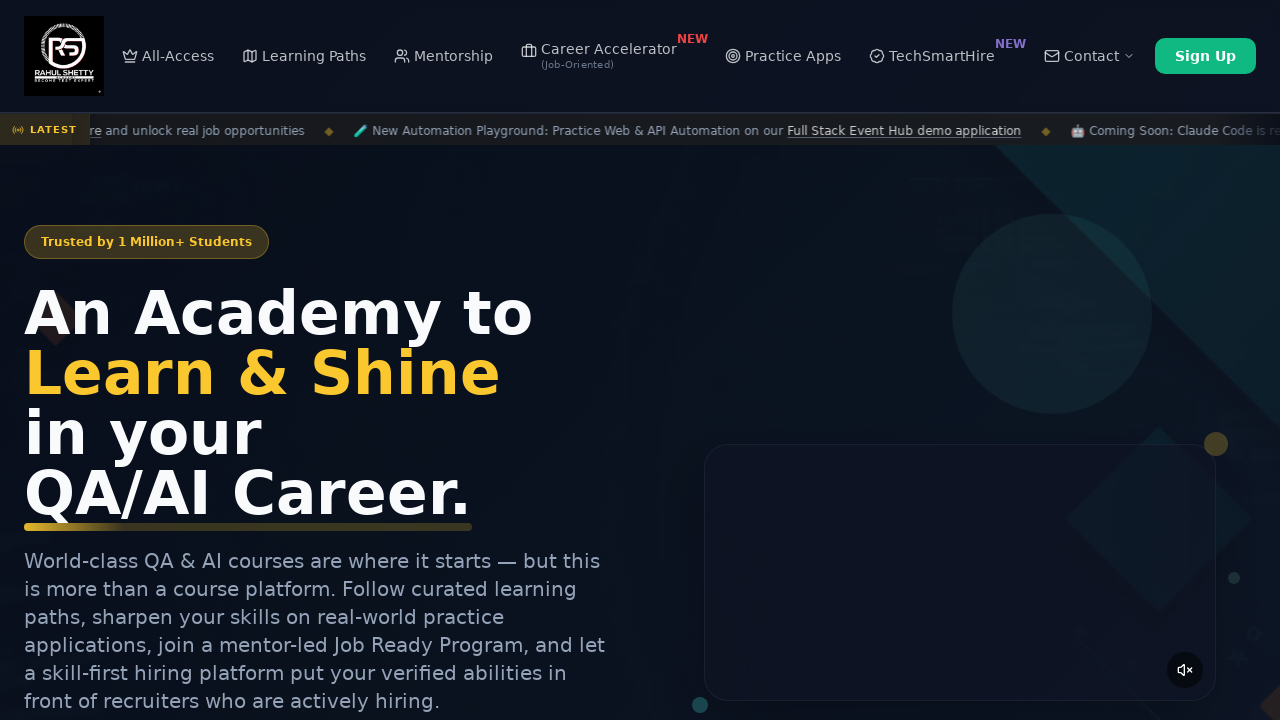